Tests JavaScript confirm dialog by clicking the confirm button, dismissing the alert, and verifying the result message

Starting URL: https://the-internet.herokuapp.com/javascript_alerts

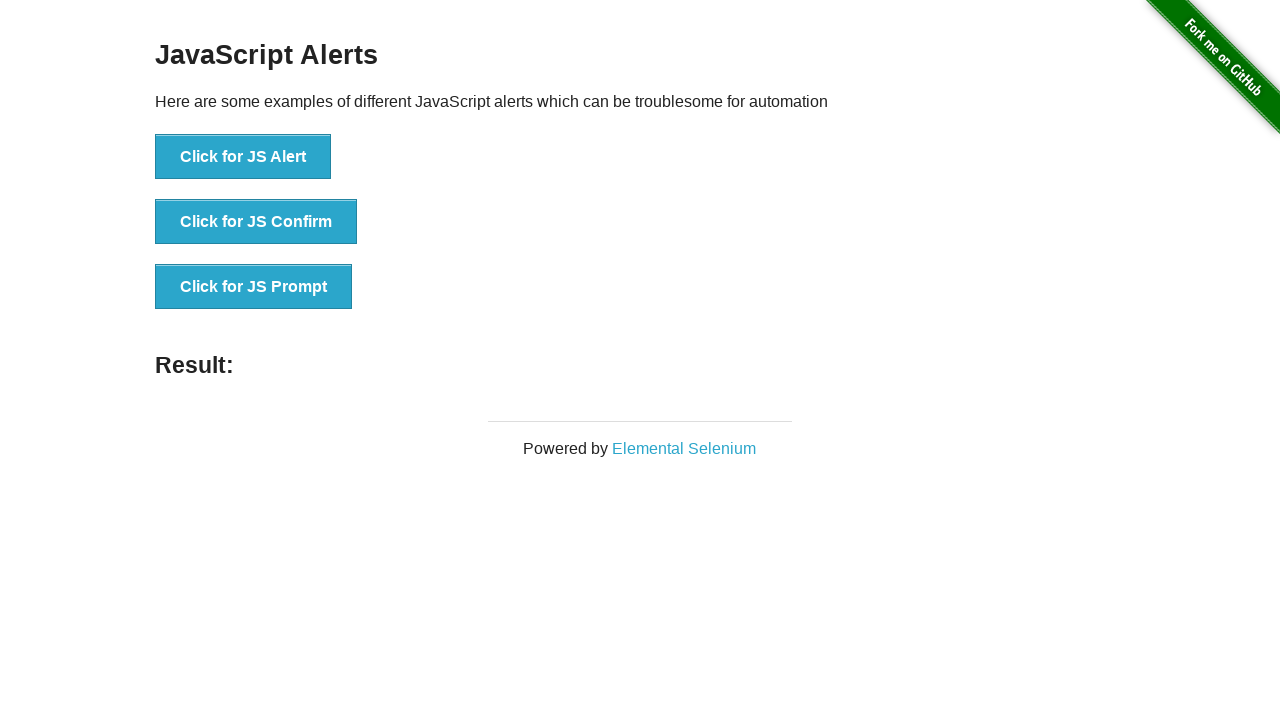

Clicked the 'Click for JS Confirm' button to trigger JavaScript confirm dialog at (256, 222) on xpath=//button[contains(text(), 'Click for JS Confirm')]
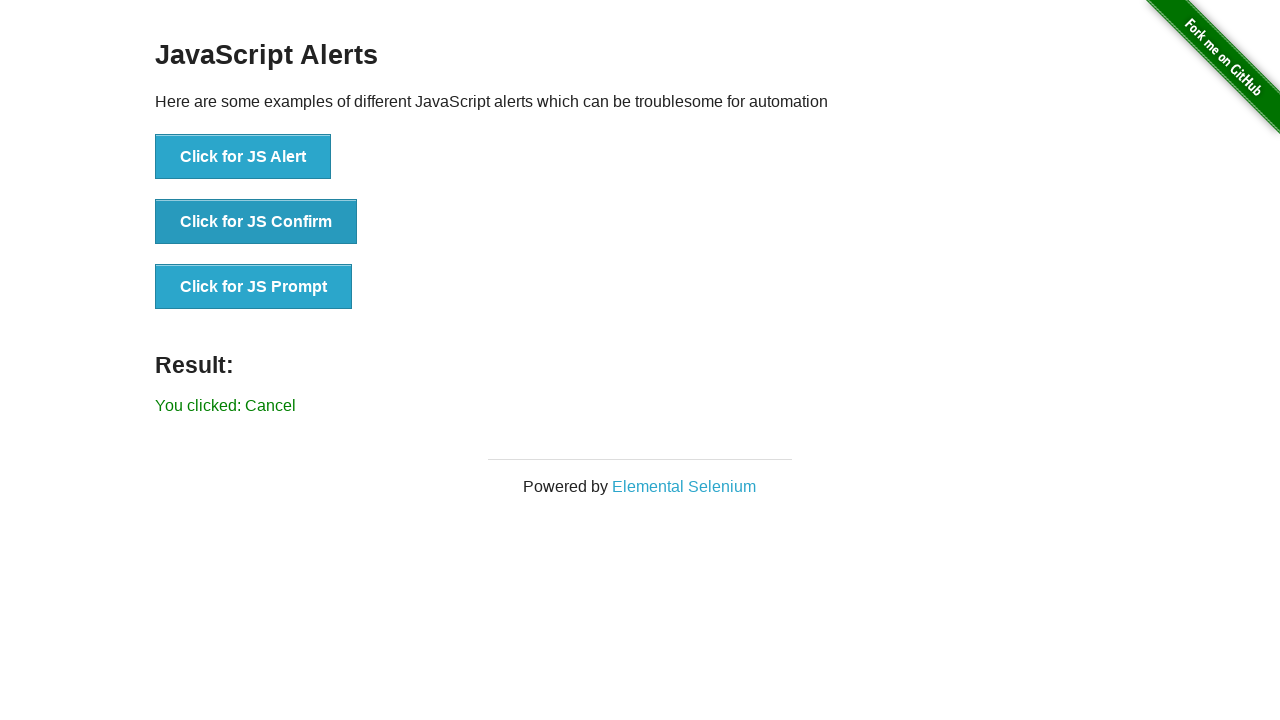

Set up dialog handler to dismiss the alert
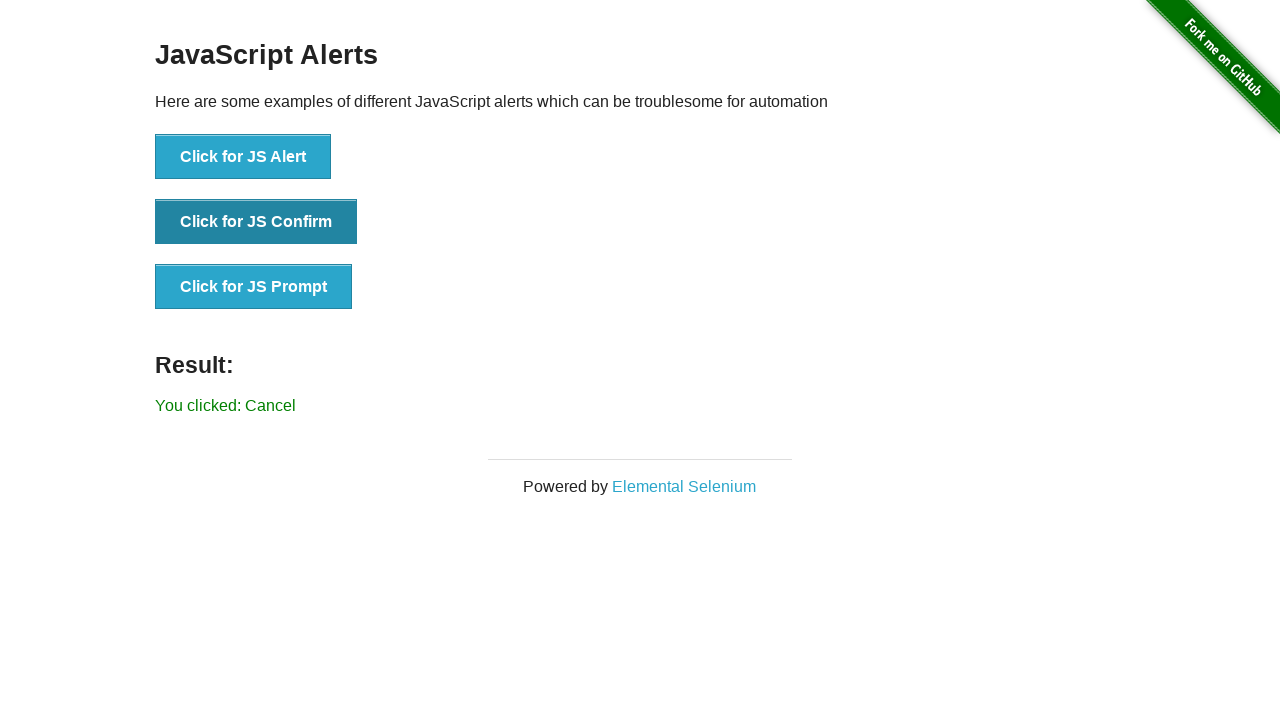

Verified result message 'You clicked: Cancel' appeared after dismissing the alert
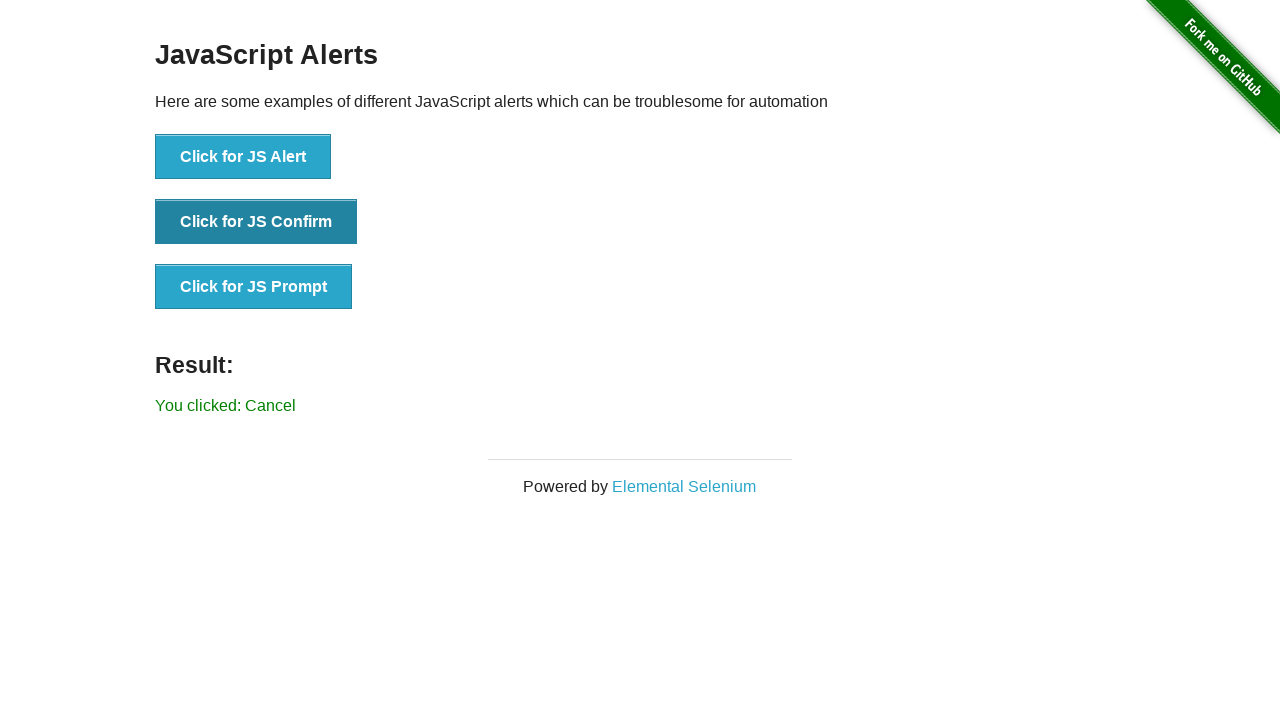

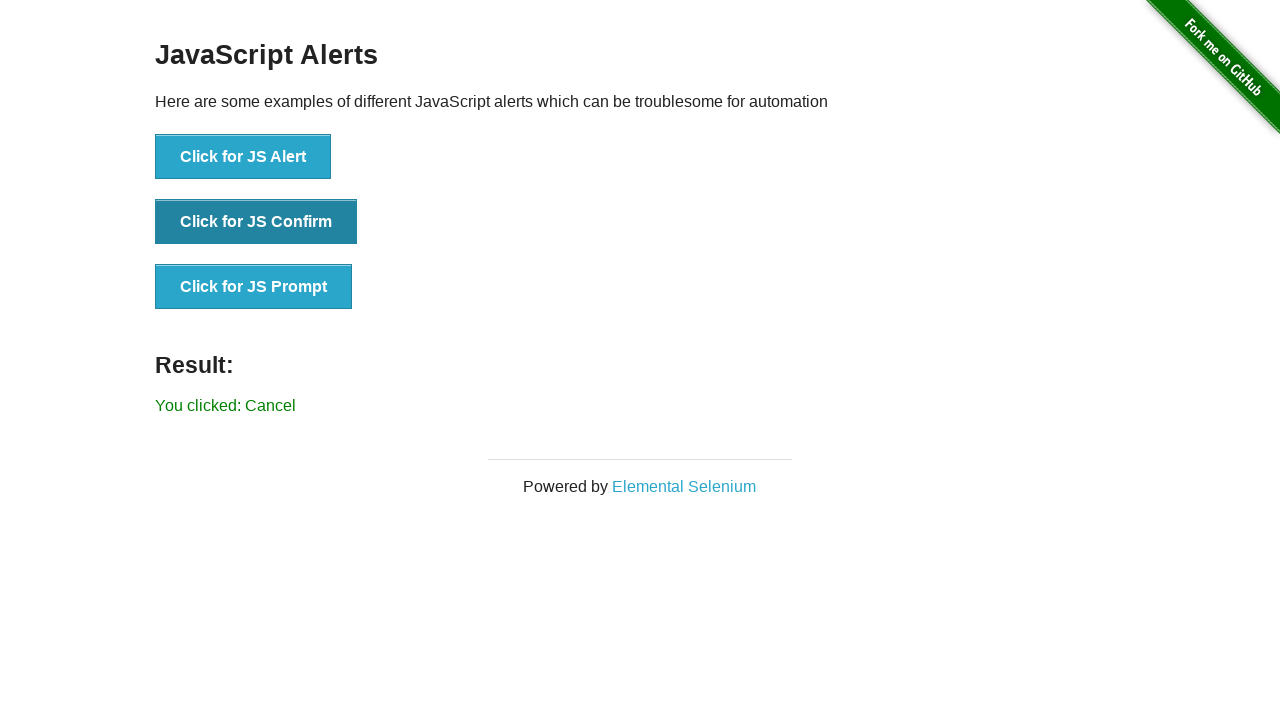